Tests scrolling down the page by 1600 pixels and then scrolling back up by 300 pixels

Starting URL: http://only-testing-blog.blogspot.in

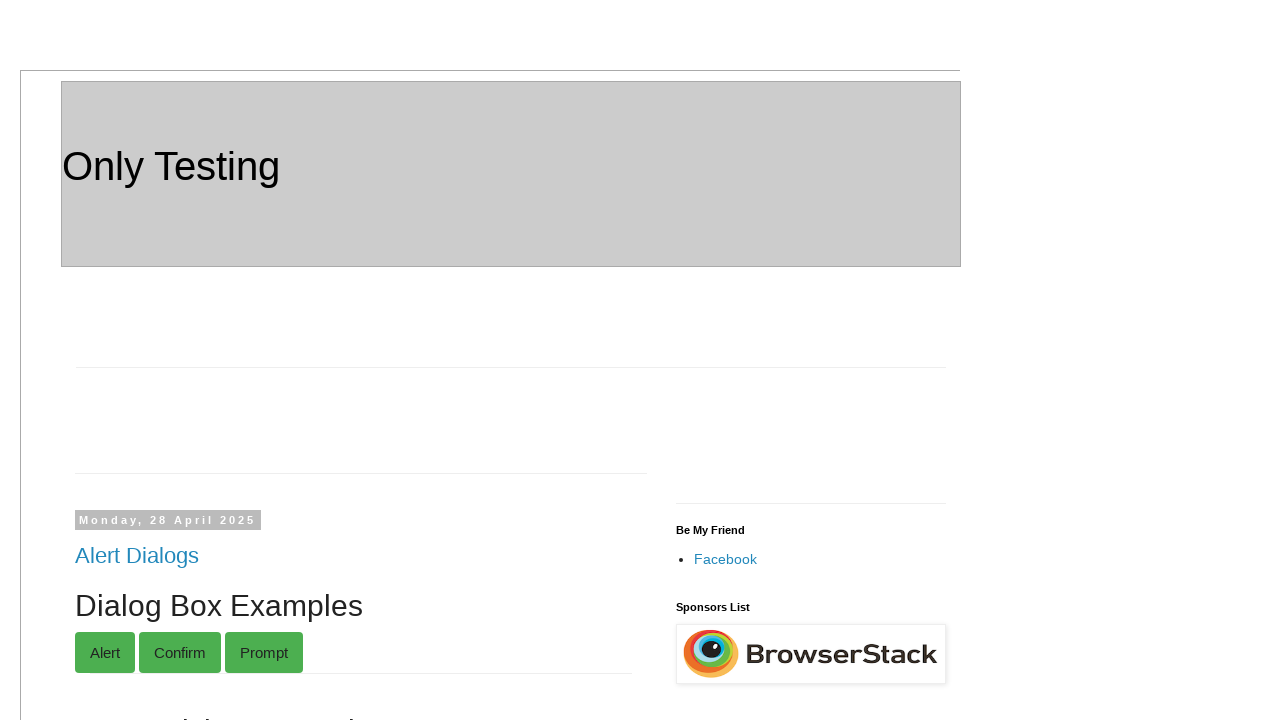

Scrolled down the page by 1600 pixels
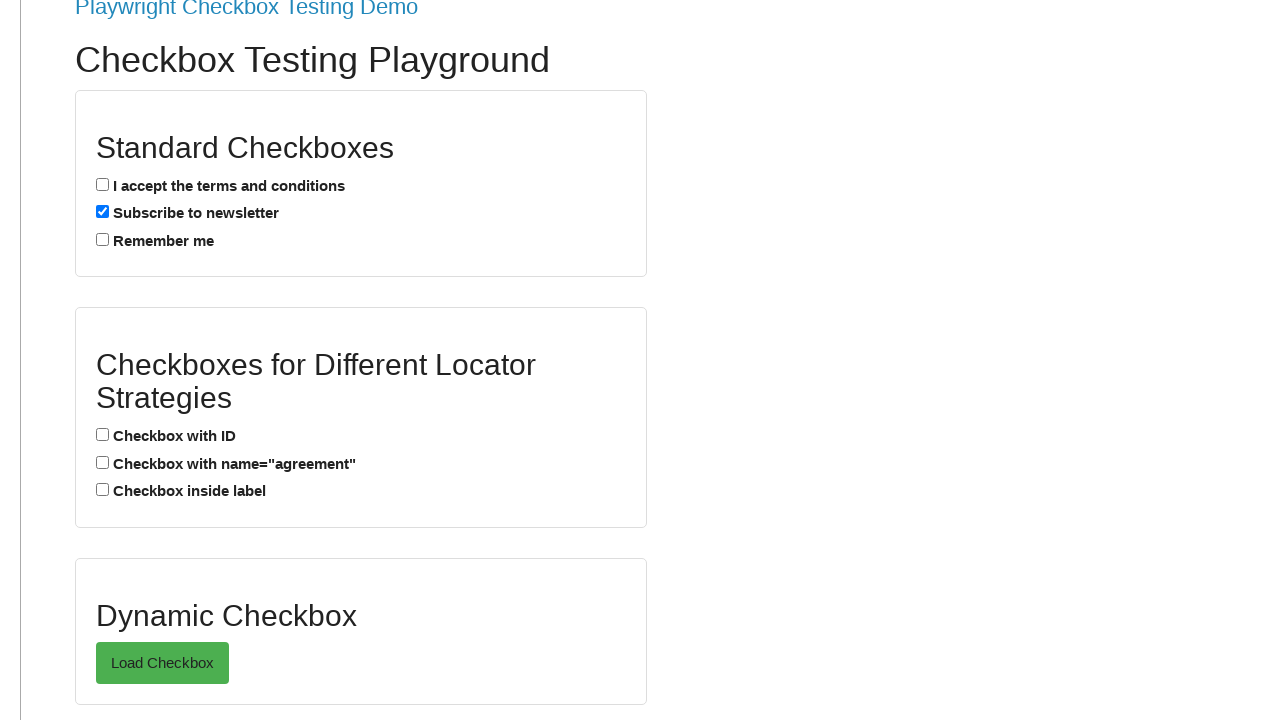

Waited for 3 seconds
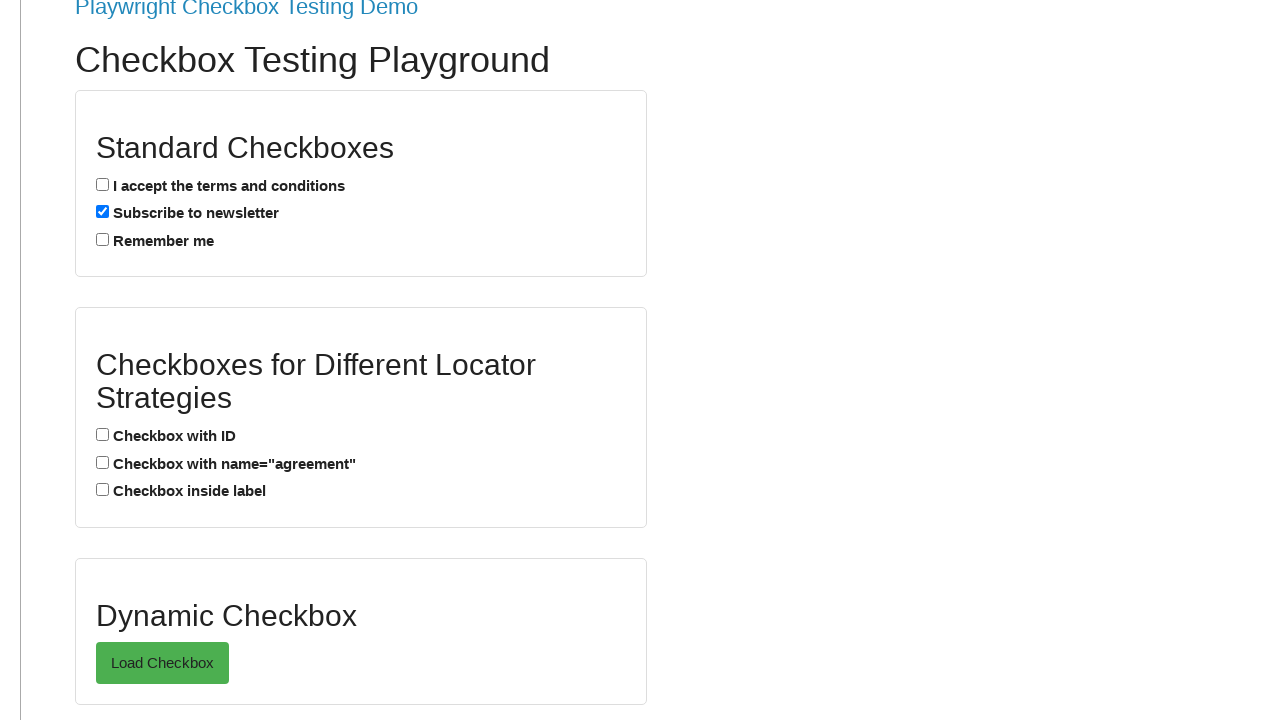

Scrolled up the page by 300 pixels
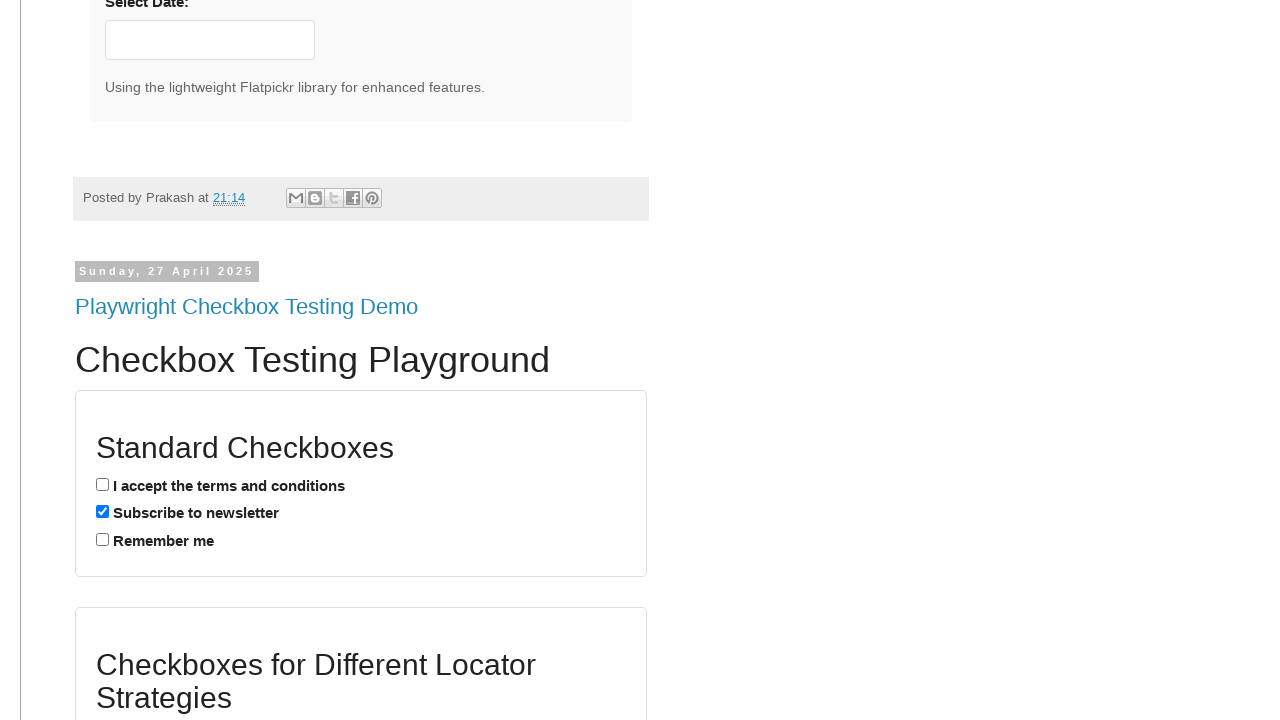

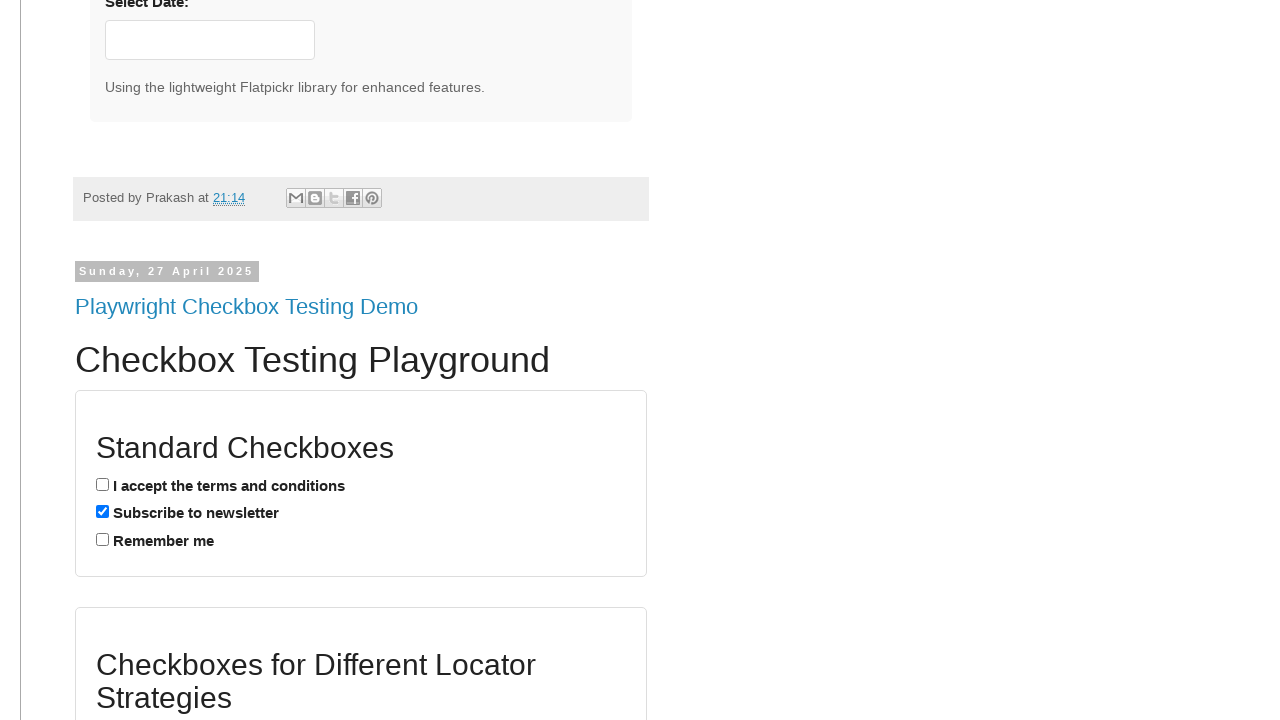